Tests downloading a file by navigating to a grid page and clicking the download button.

Starting URL: https://leafground.com/grid.xhtml

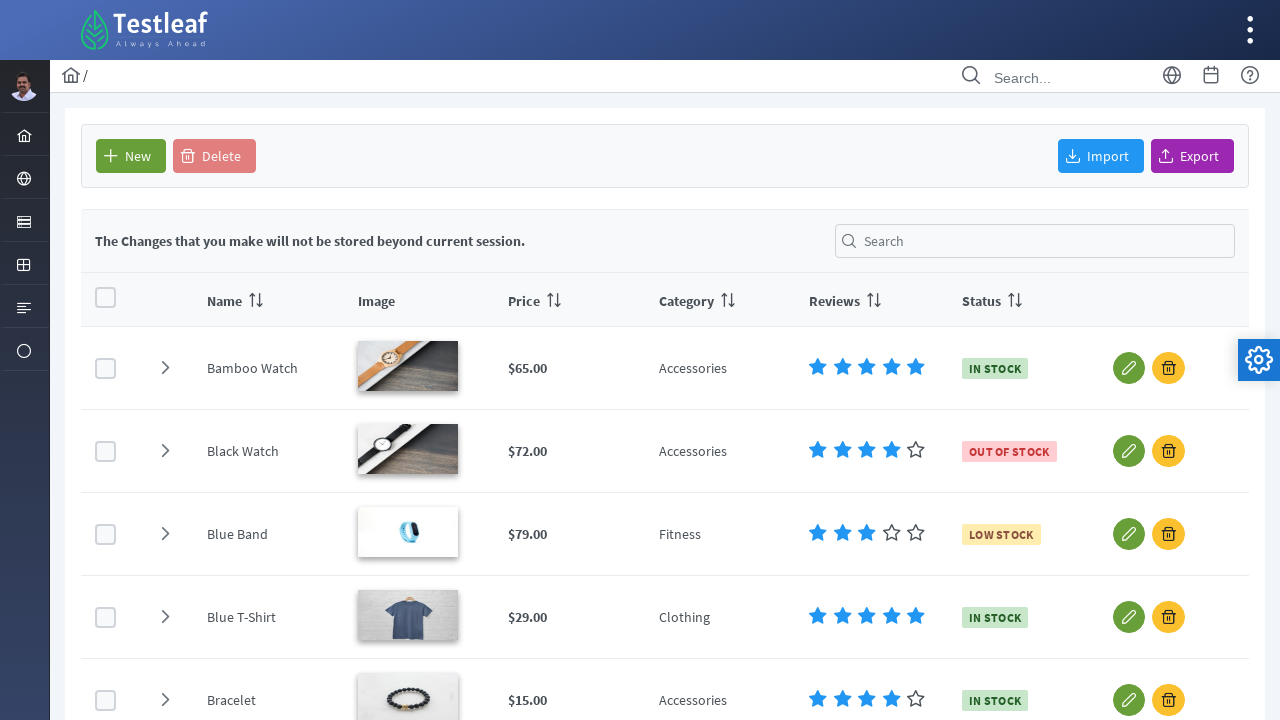

Clicked the download button on grid page at (1192, 156) on #form\:j_idt93
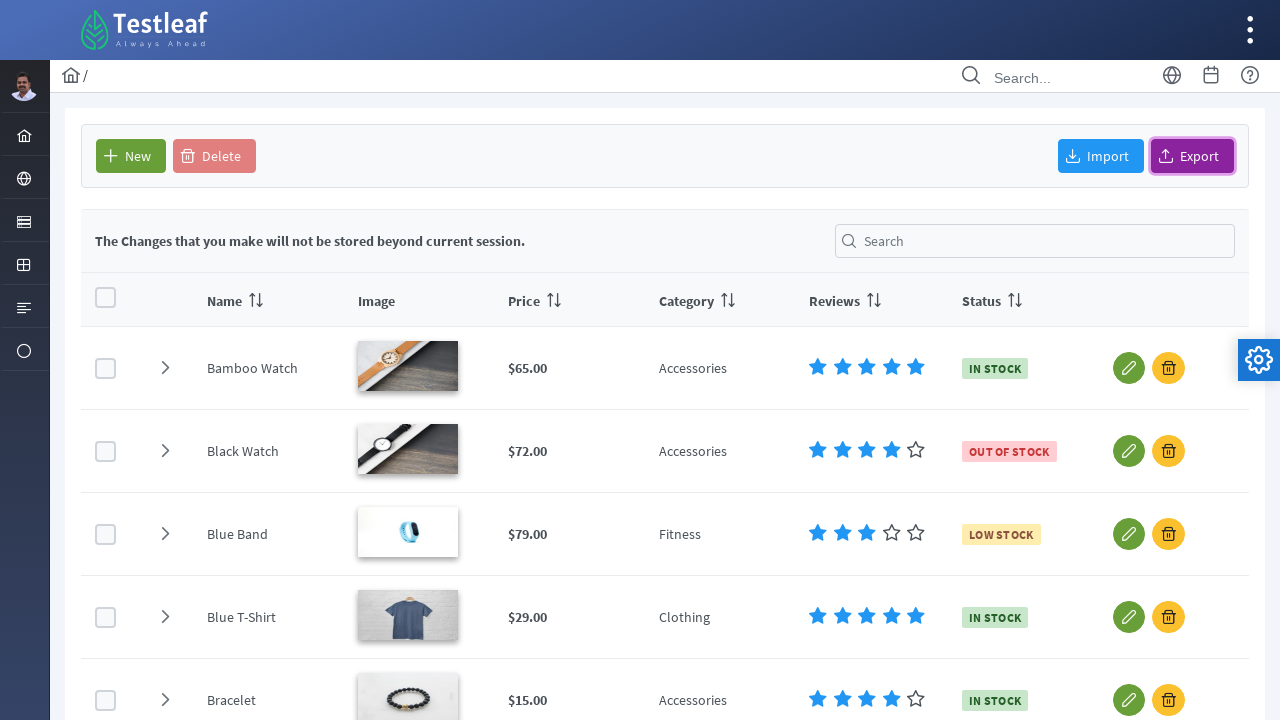

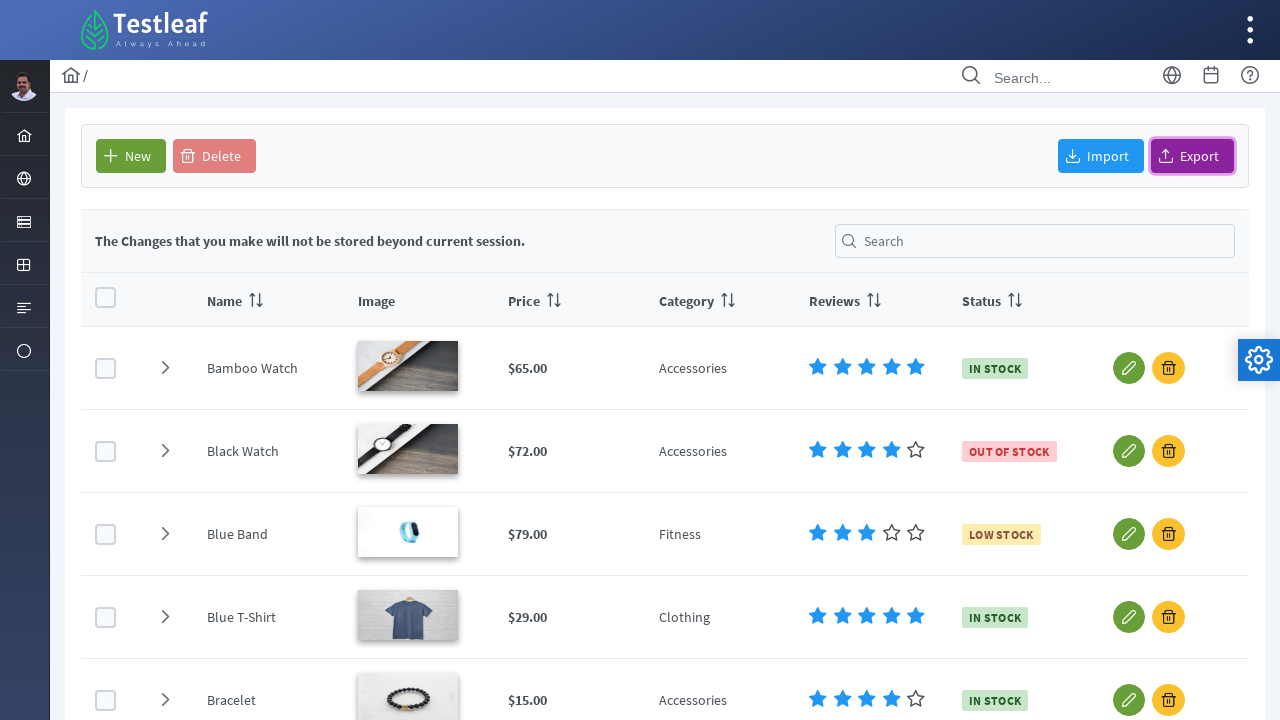